Tests dynamic loading by clicking start button and waiting for loading icon to disappear before verifying text appears

Starting URL: http://the-internet.herokuapp.com/dynamic_loading/2

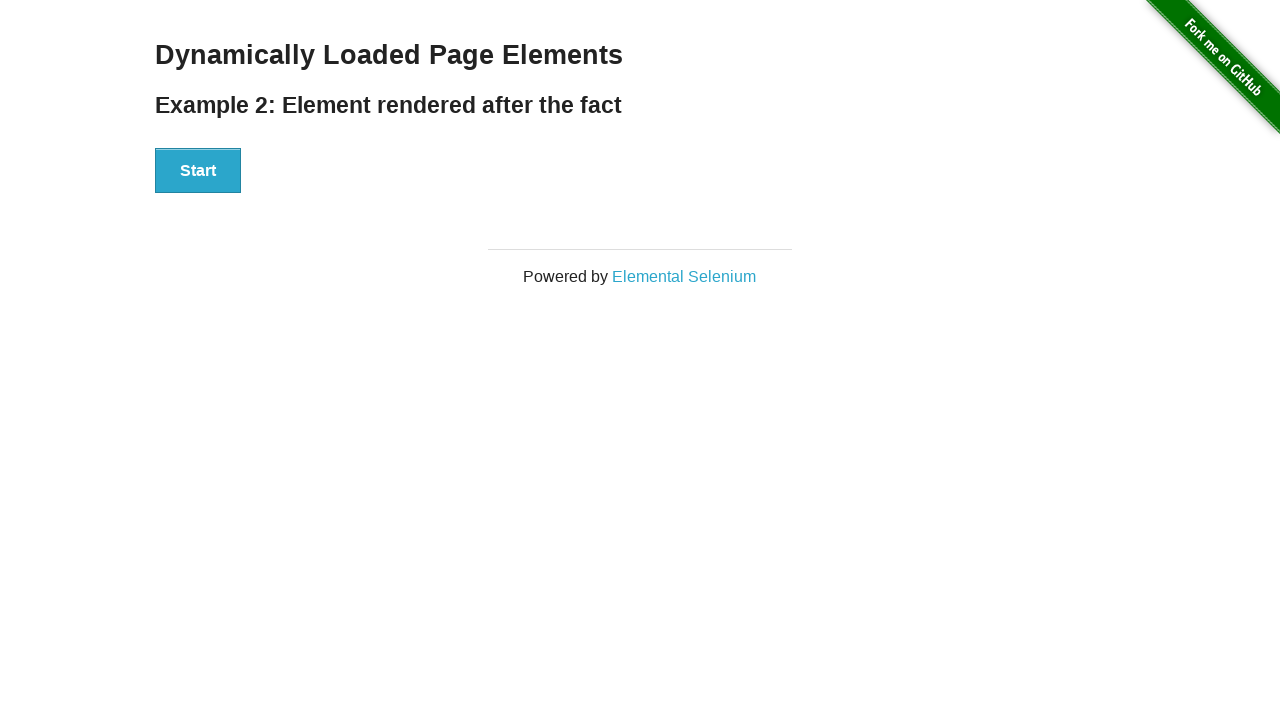

Clicked start button to trigger dynamic content loading at (198, 171) on xpath=//button
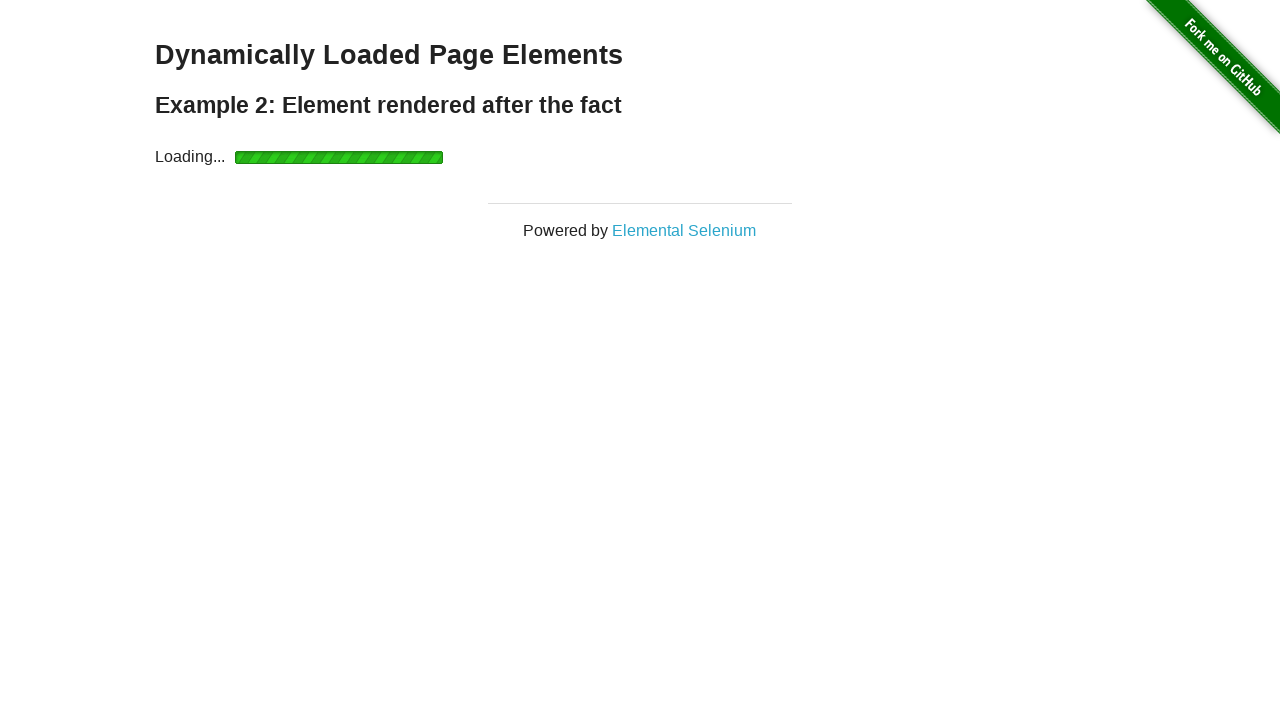

Loading icon disappeared
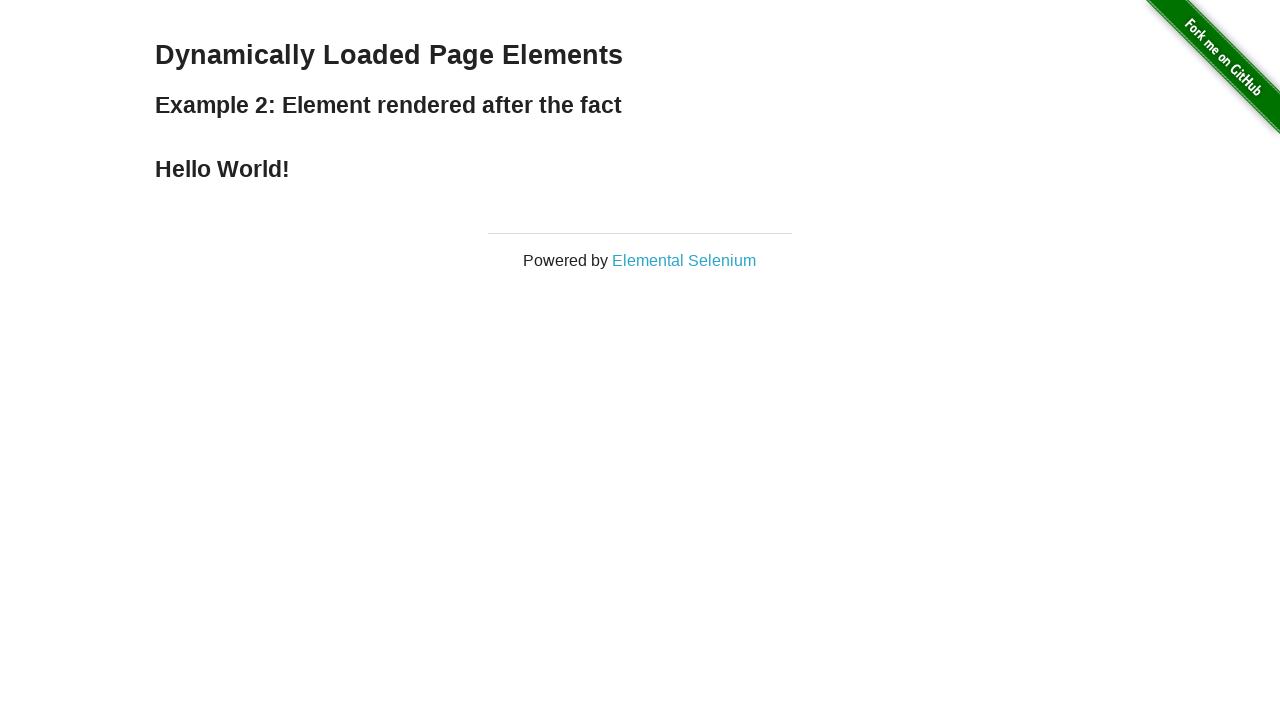

Verified 'Hello World' text element is visible
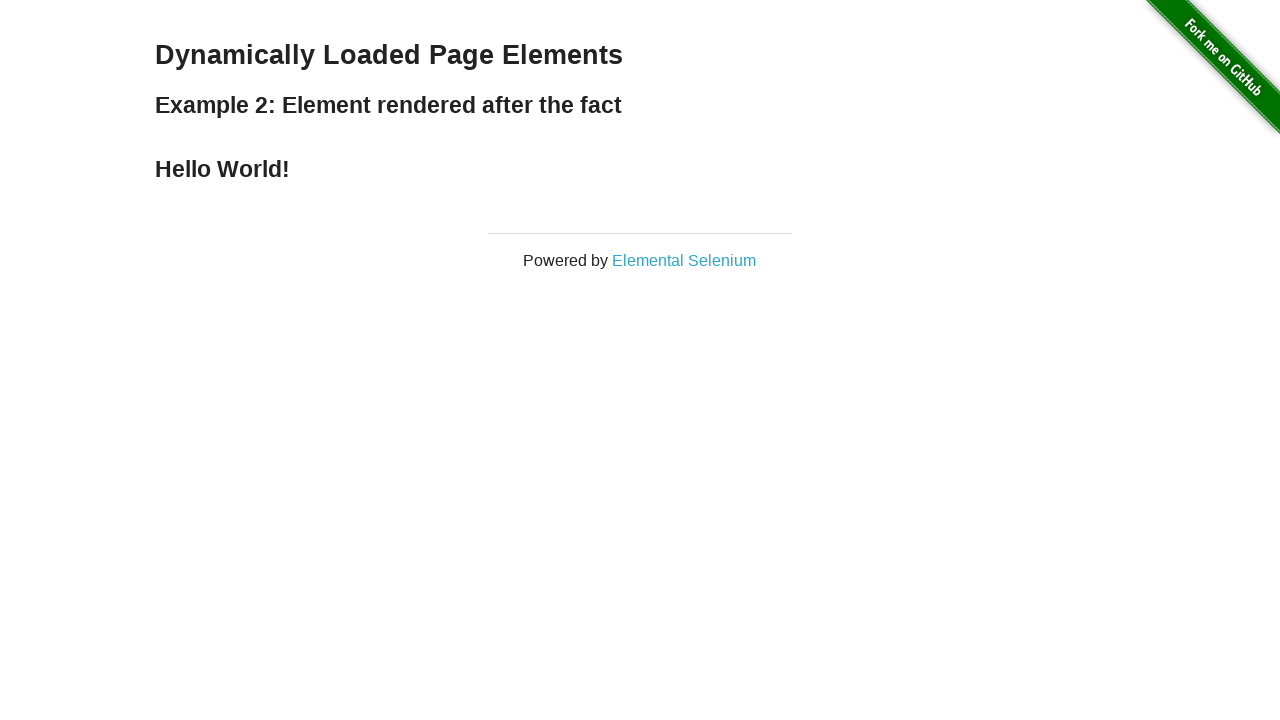

Verified 'Hello World' text content matches expected value
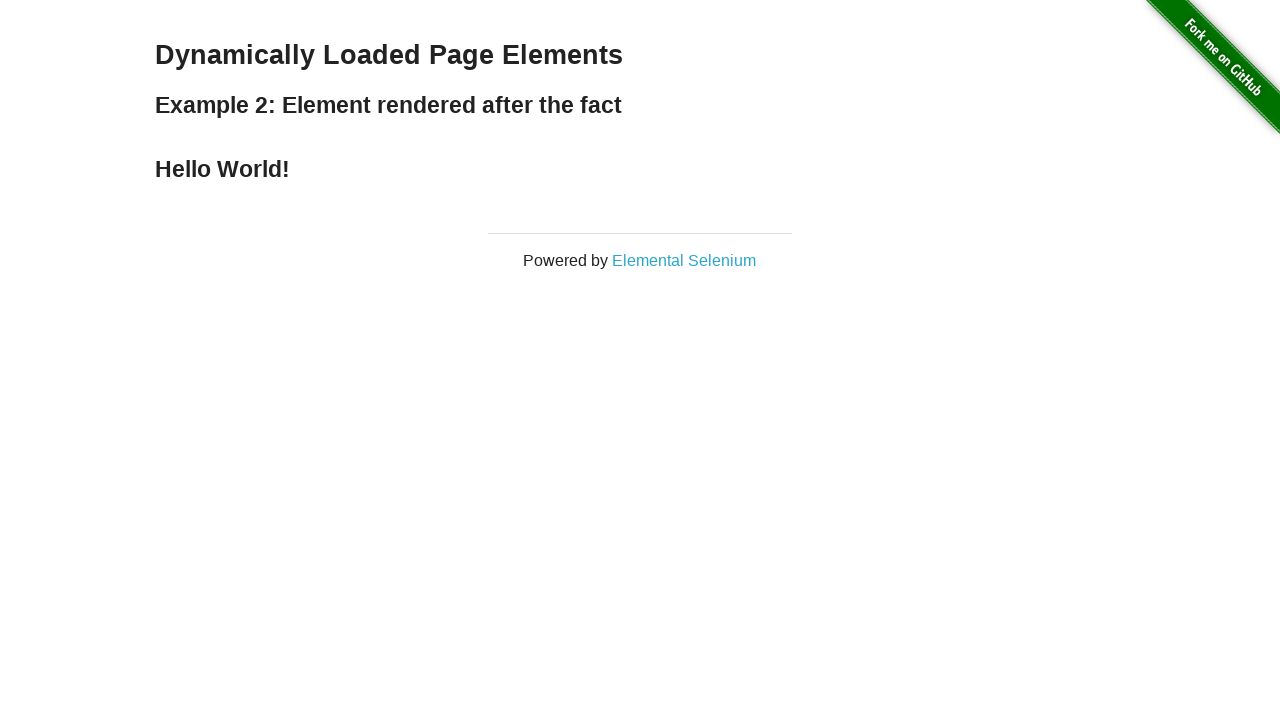

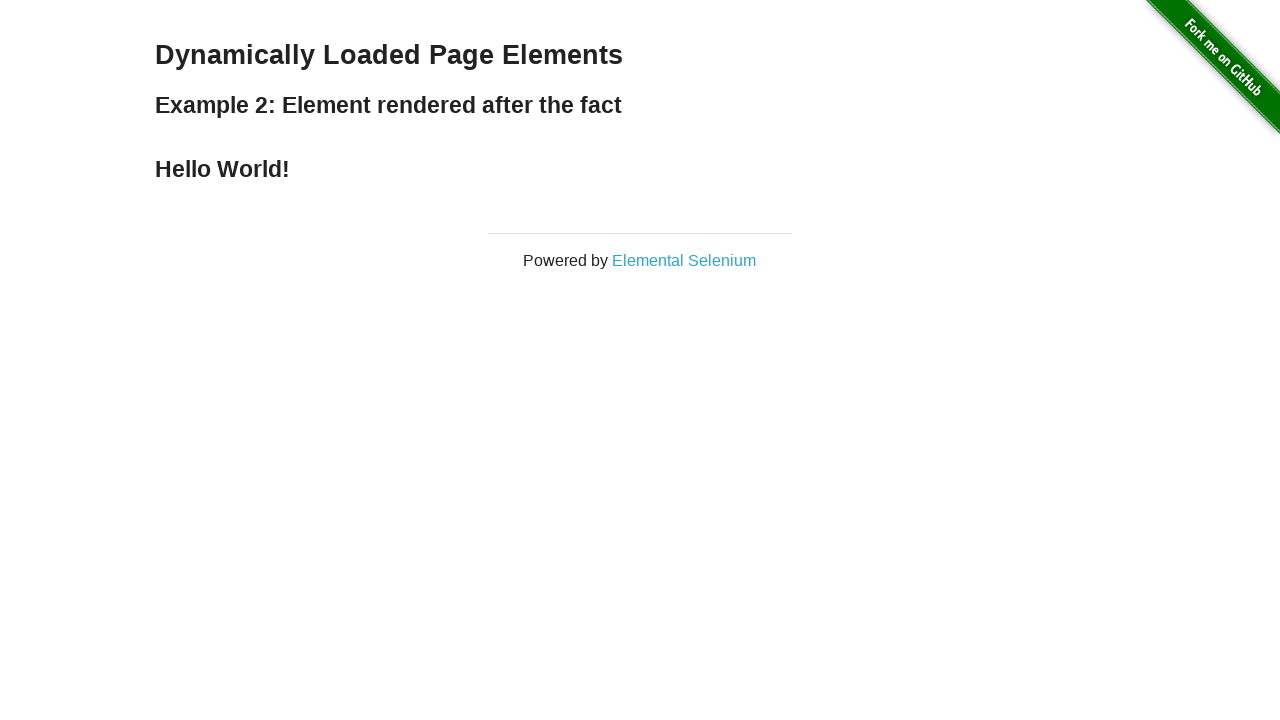